Tests XML transformer page by clicking the search field, entering a search term, selecting an option, and verifying the Transform button text

Starting URL: https://mohan-chinnappan-n5.github.io/xml/sfl-xslt.html

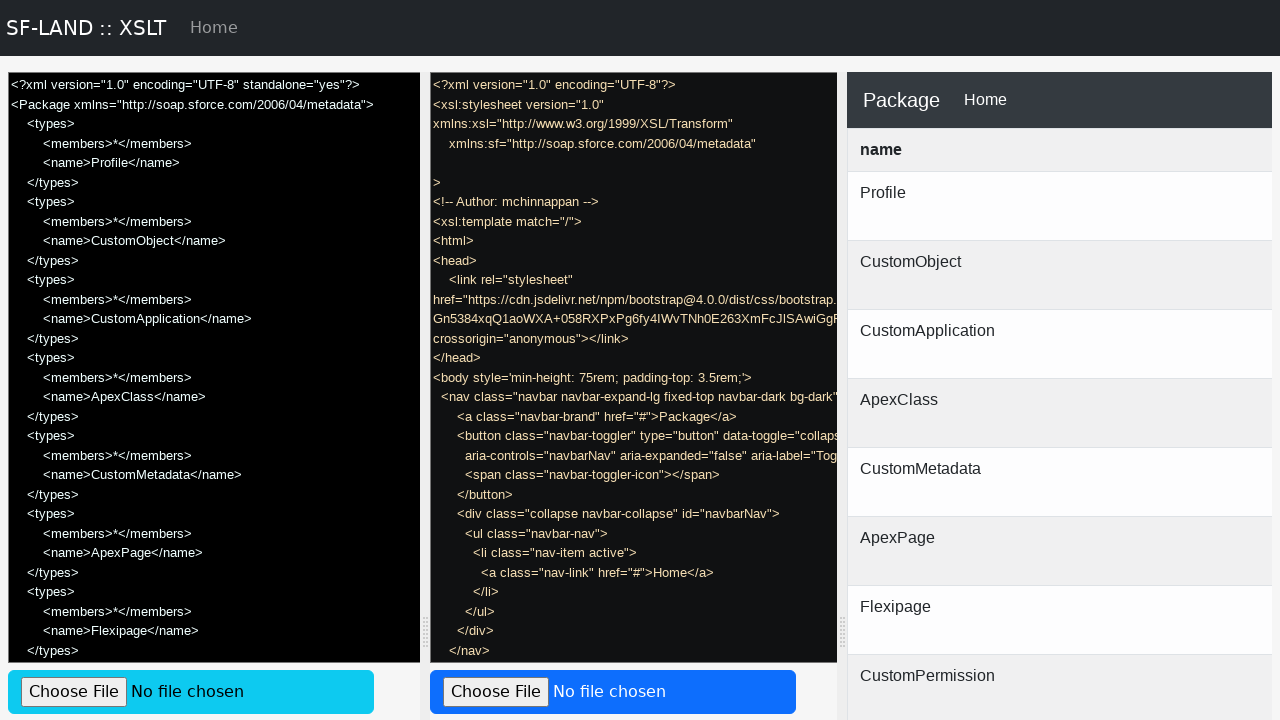

Clicked on the search field with placeholder 'Search for XML Type...' at (630, 360) on internal:attr=[placeholder="Search for XML Type..."i]
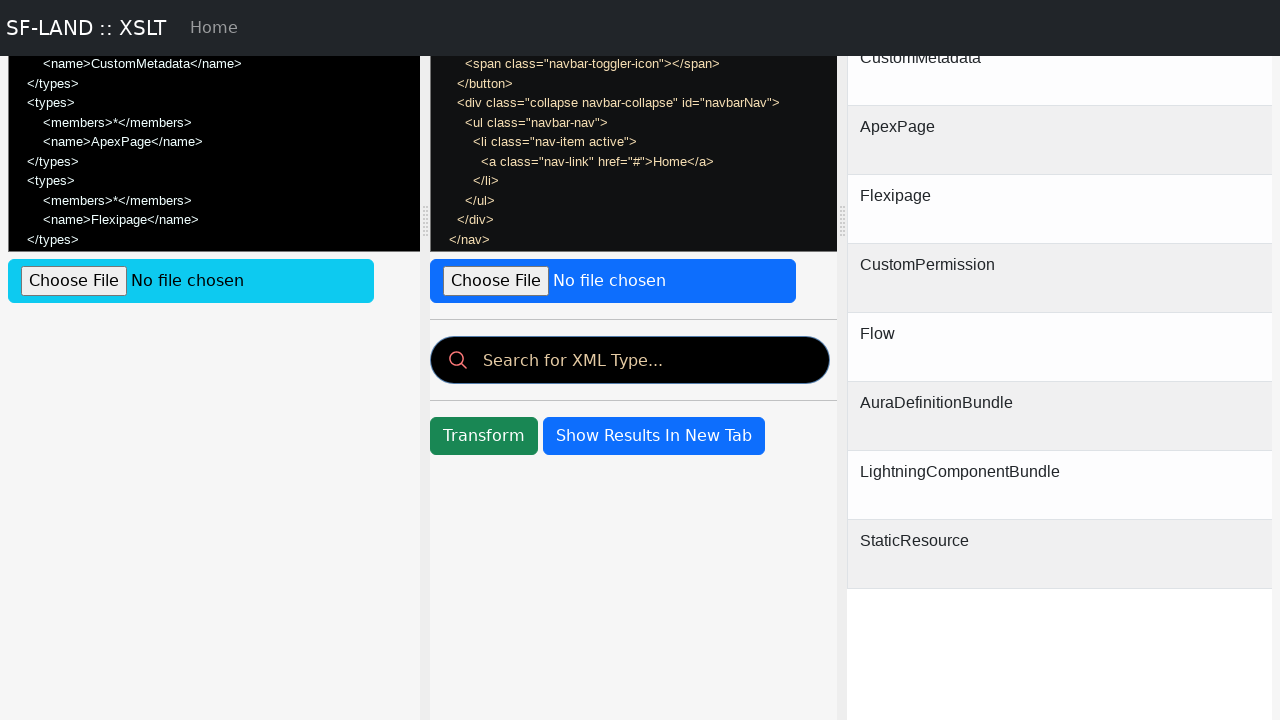

Entered 'p' in the search field on internal:attr=[placeholder="Search for XML Type..."i]
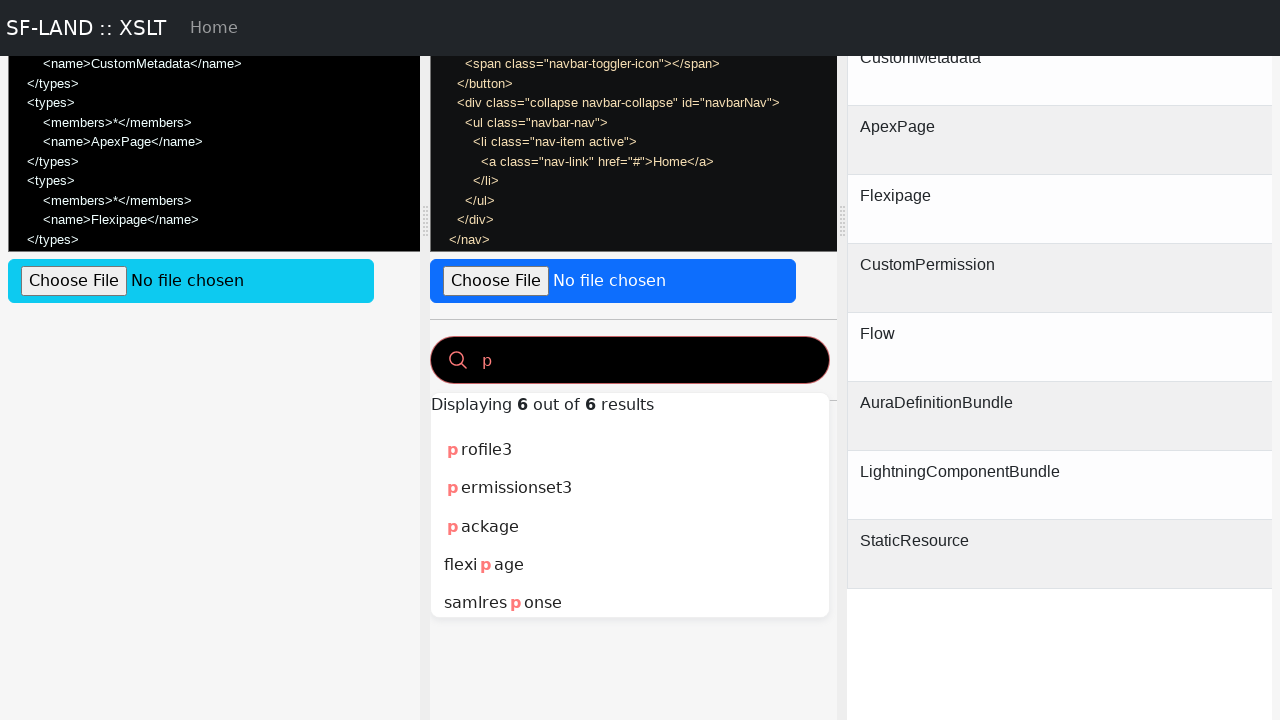

Selected 'profile3' option from the dropdown at (630, 450) on internal:role=option[name="profile3"i]
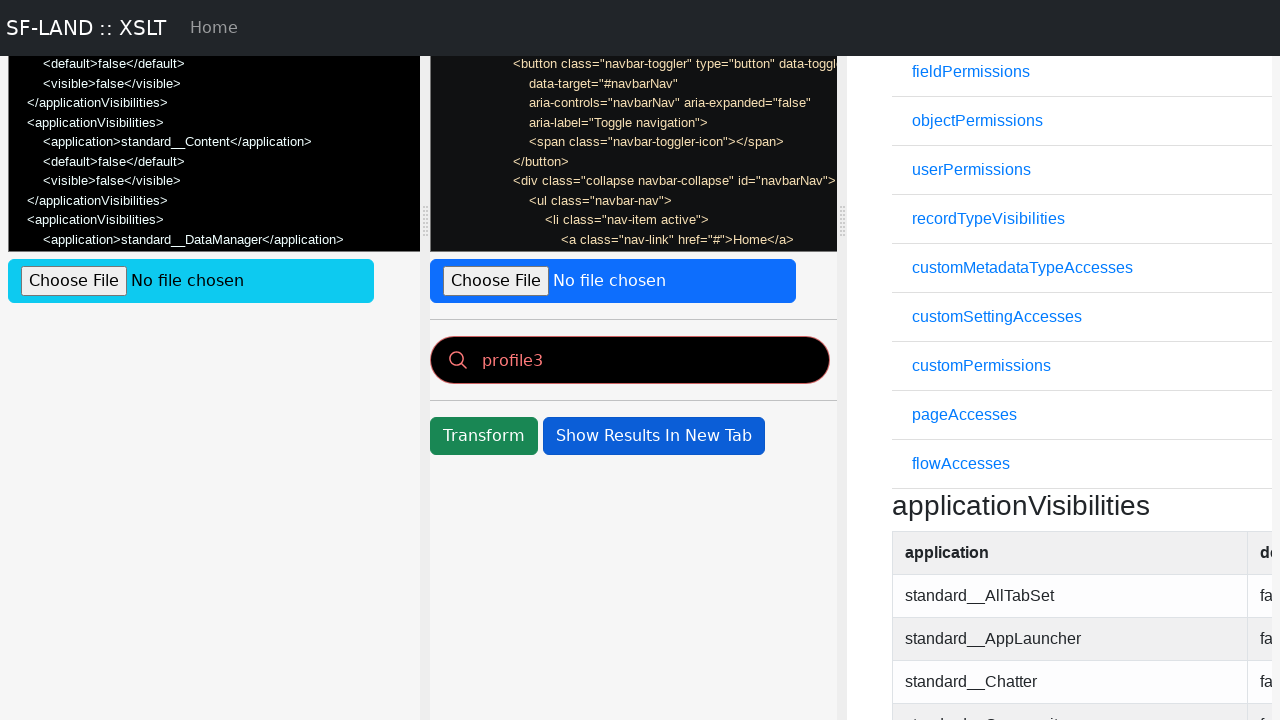

Verified that the Transform button displays the correct text 'Transform'
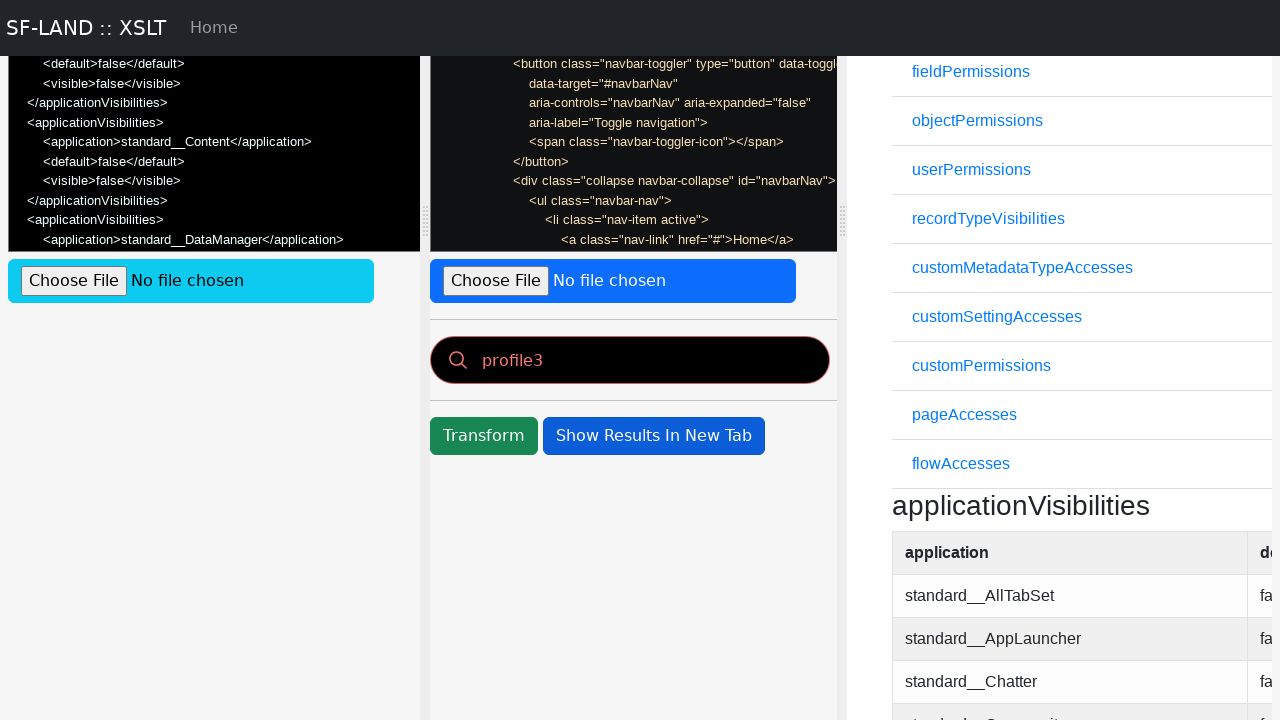

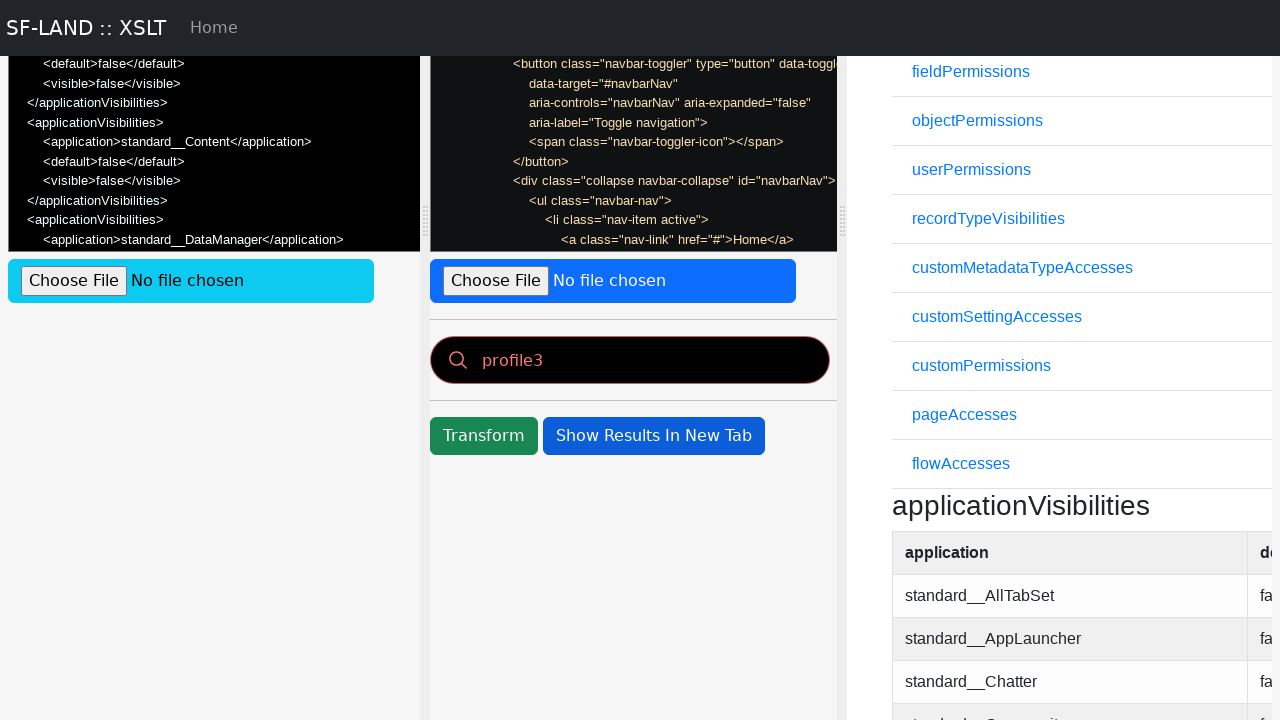